Navigates to RedBus website and verifies the page title contains expected text related to online booking

Starting URL: https://www.redbus.in/

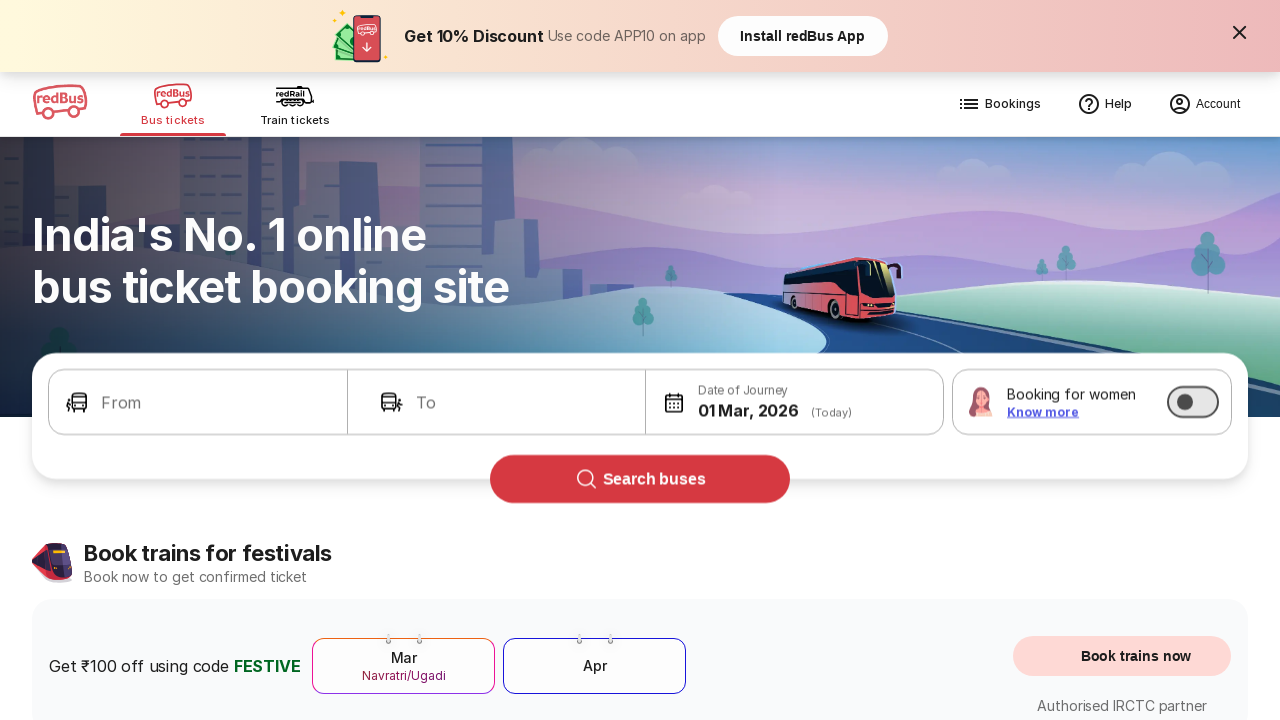

Navigated to RedBus website at https://www.redbus.in/
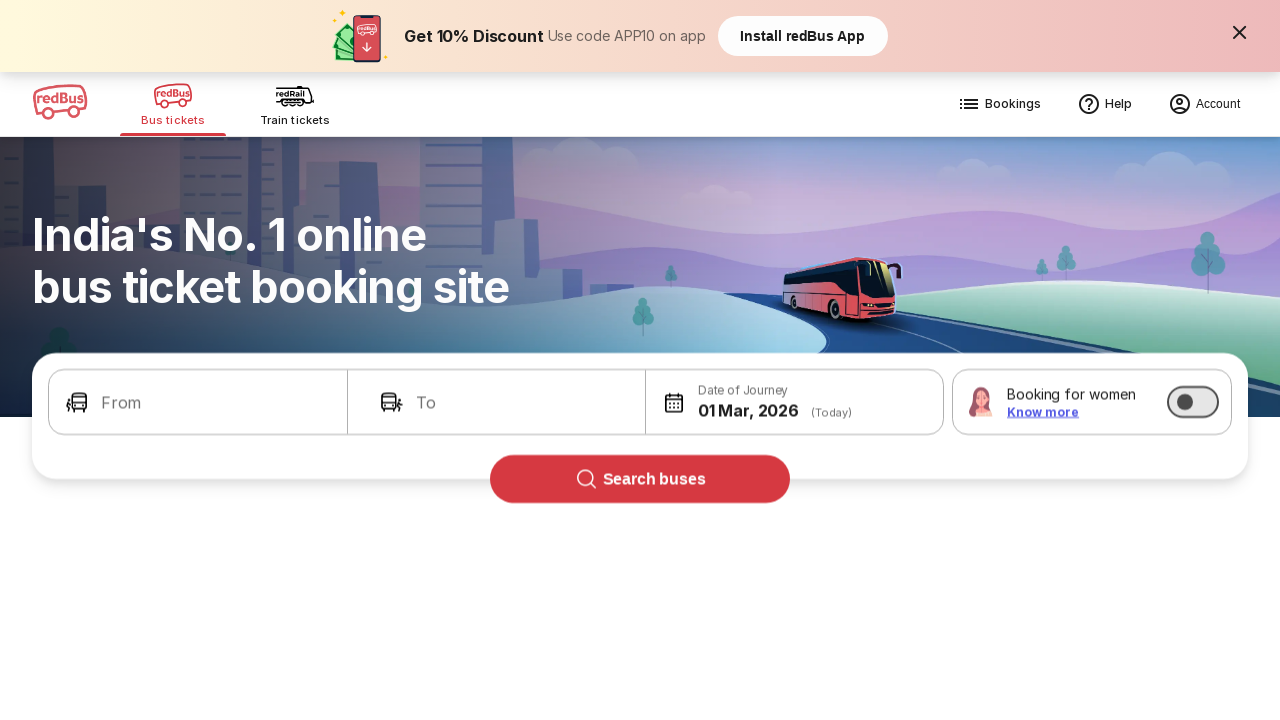

Page loaded successfully (domcontentloaded state)
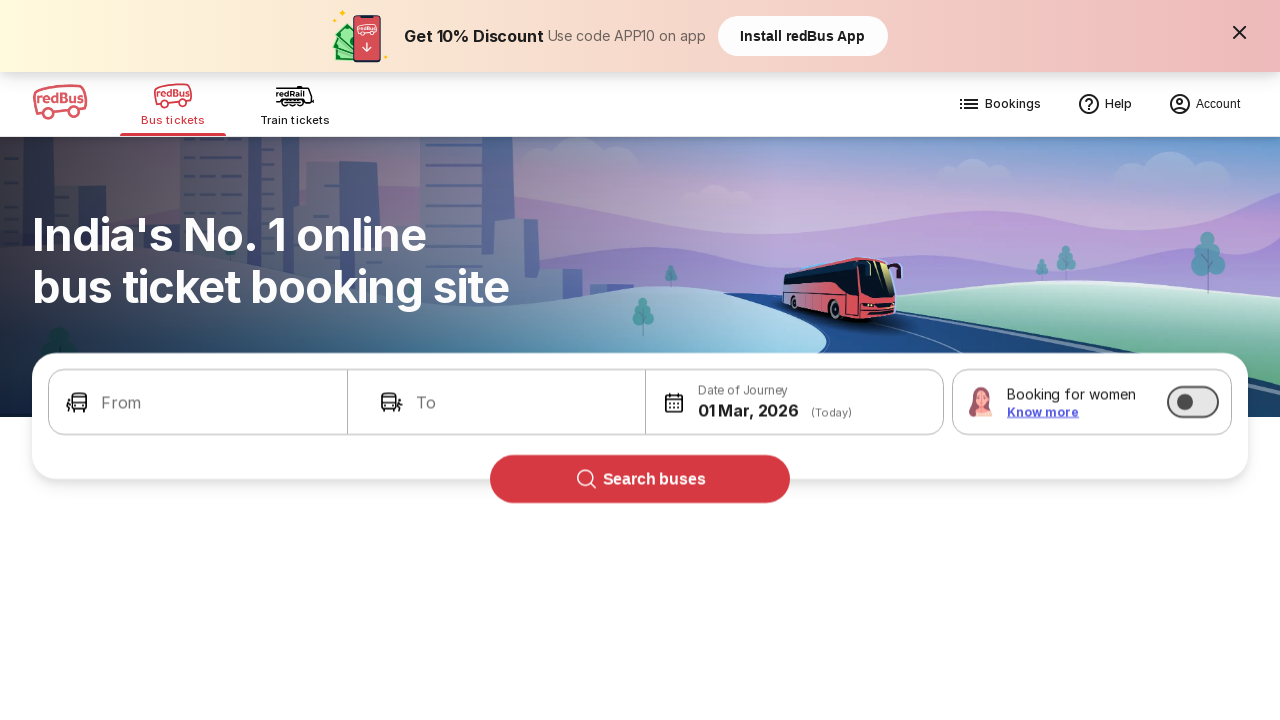

Retrieved page title: Bus Booking Online and Train Tickets at Lowest Price - redBus
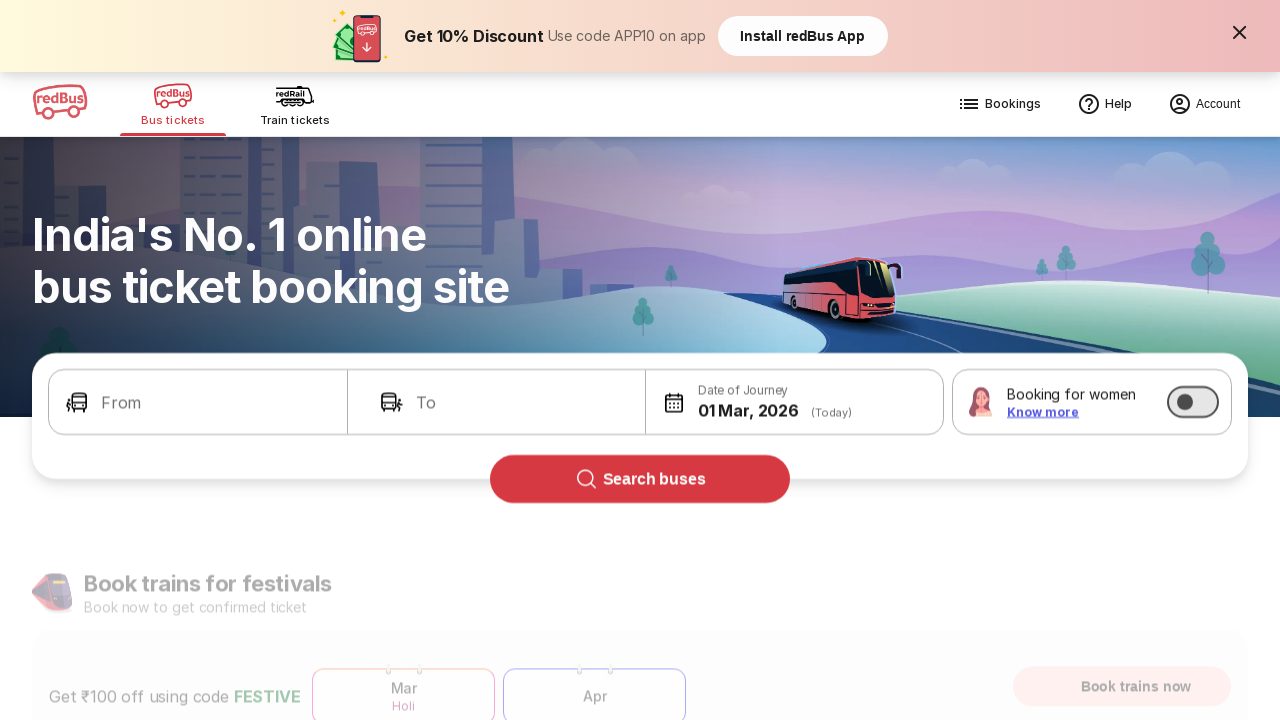

Page title verification passed - contains 'Booking Online' or 'redBus'
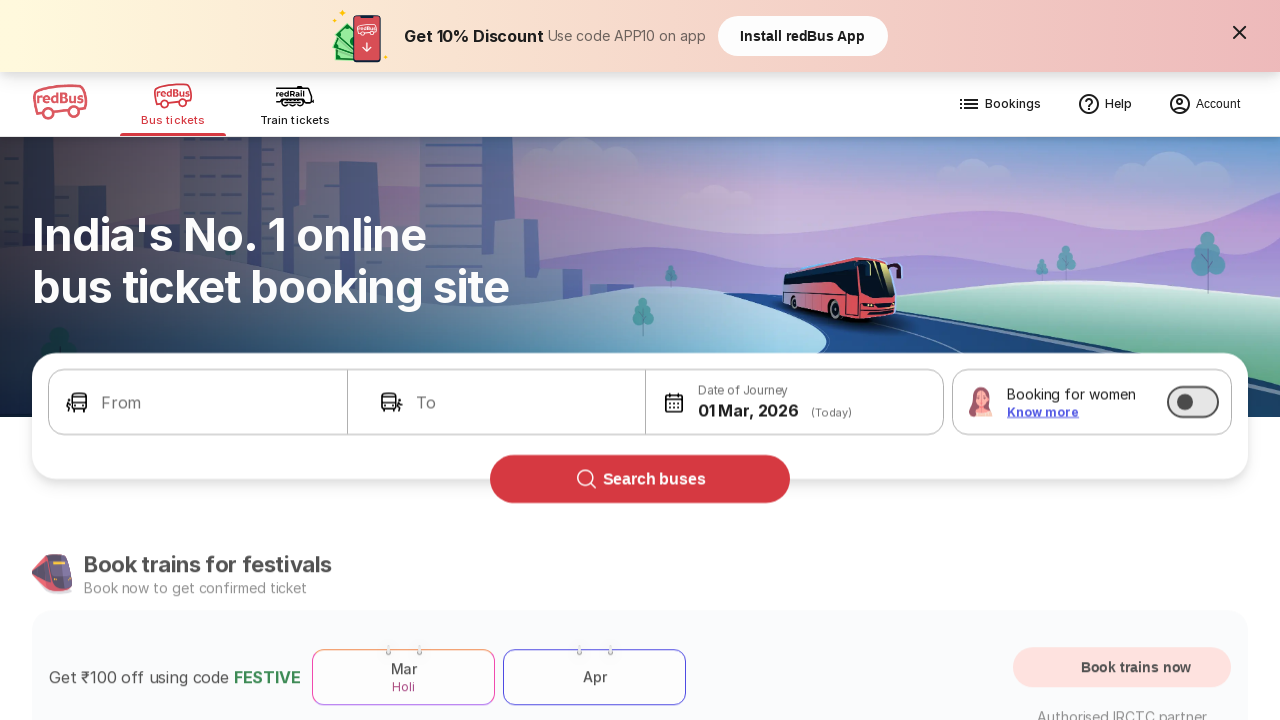

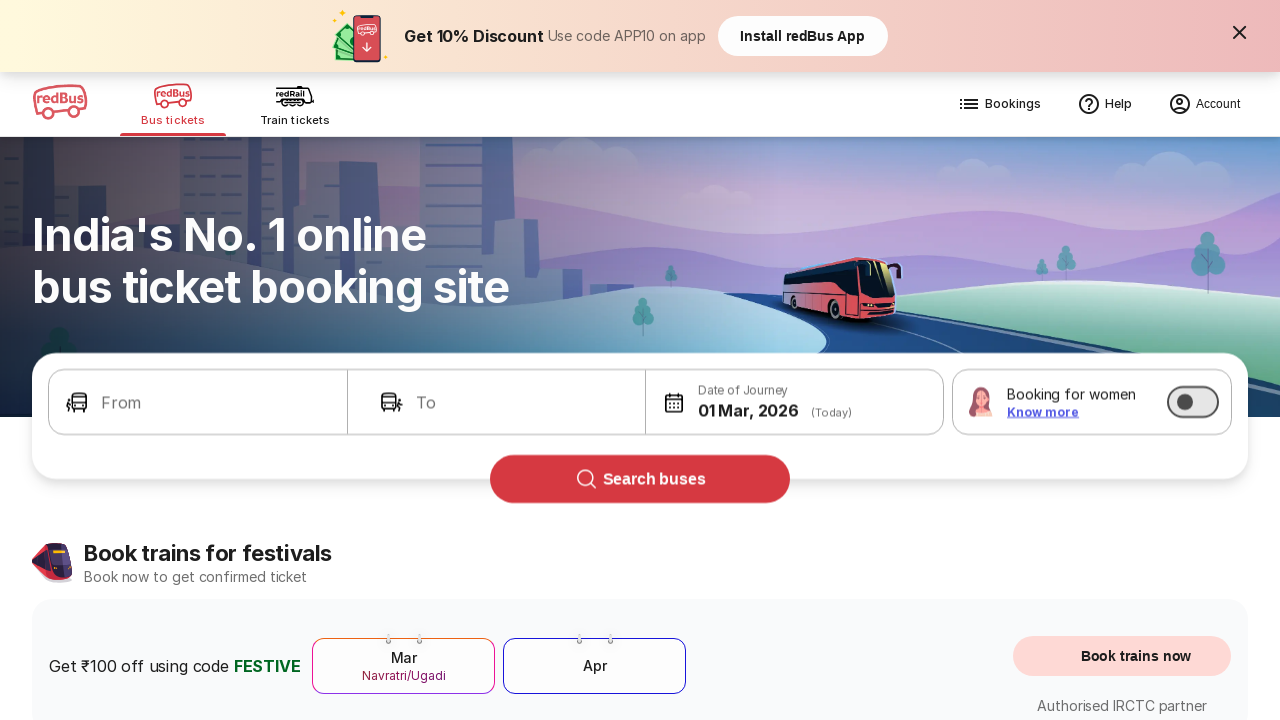